Tests AJIO's search and filter functionality by searching for bags, applying gender and category filters, and verifying that products are displayed with their brand and name information

Starting URL: https://www.ajio.com/

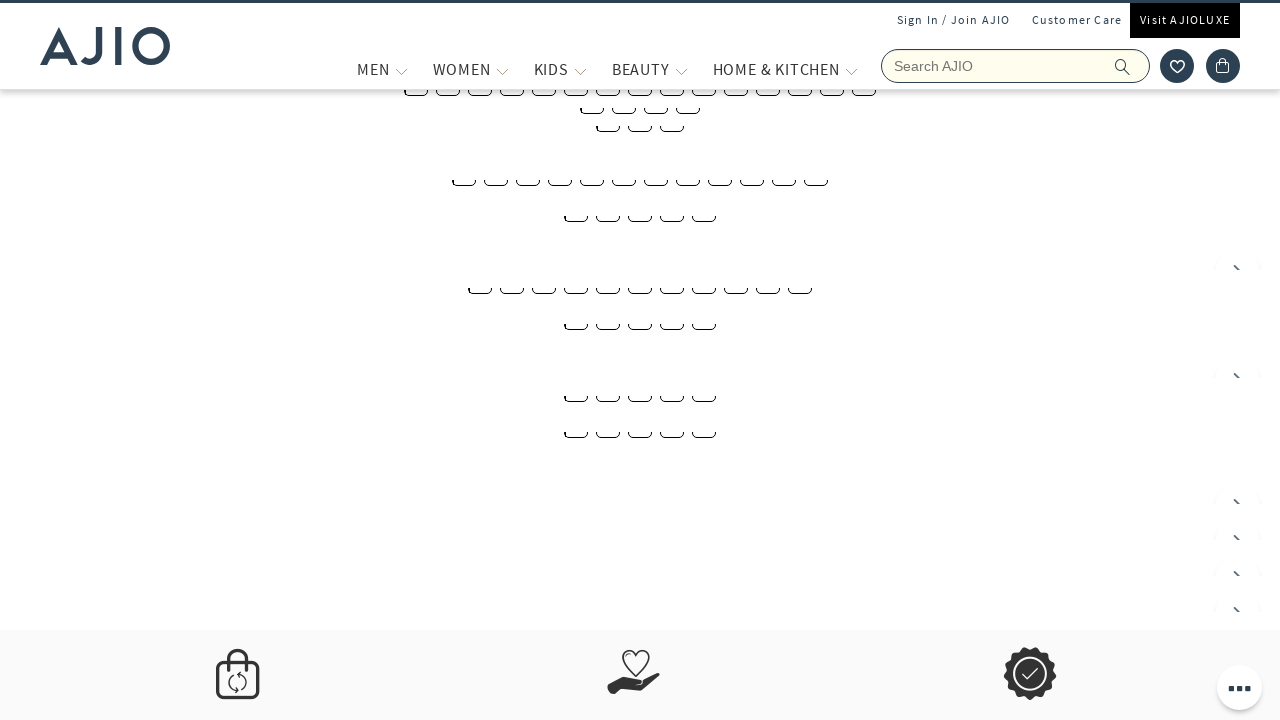

Filled search field with 'bags' on input[name='searchVal']
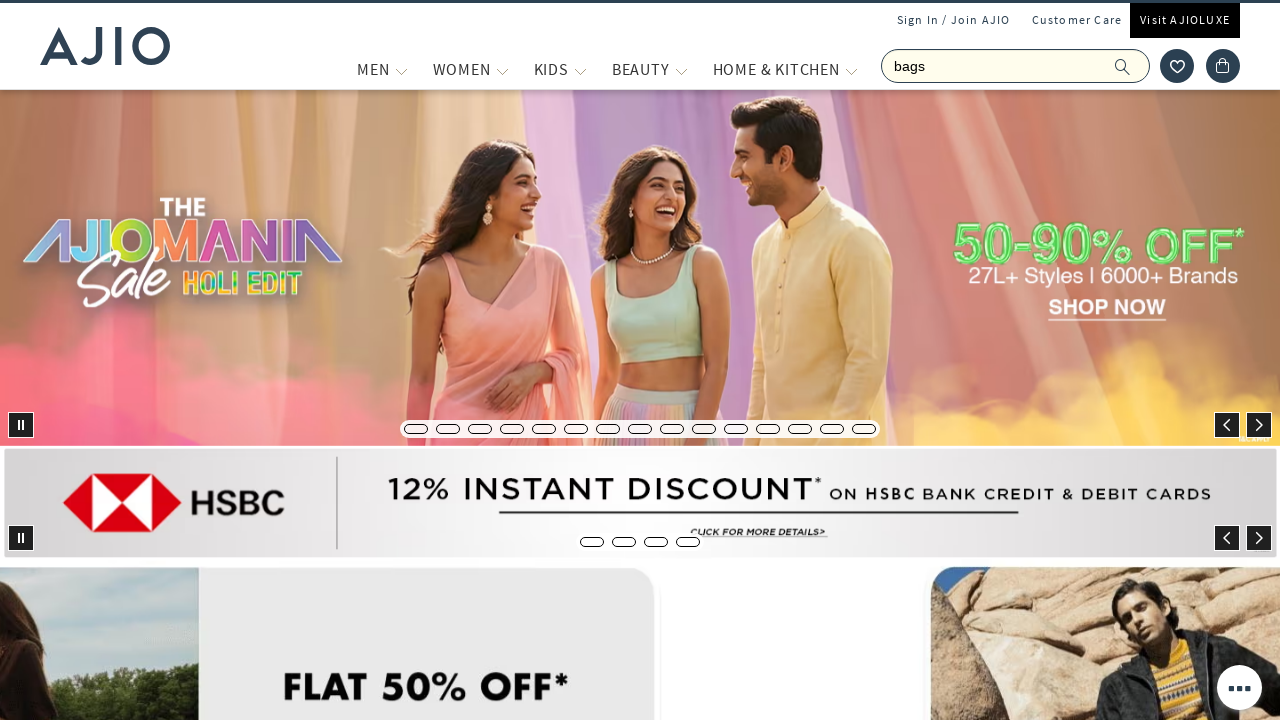

Pressed Enter to search for bags on input[name='searchVal']
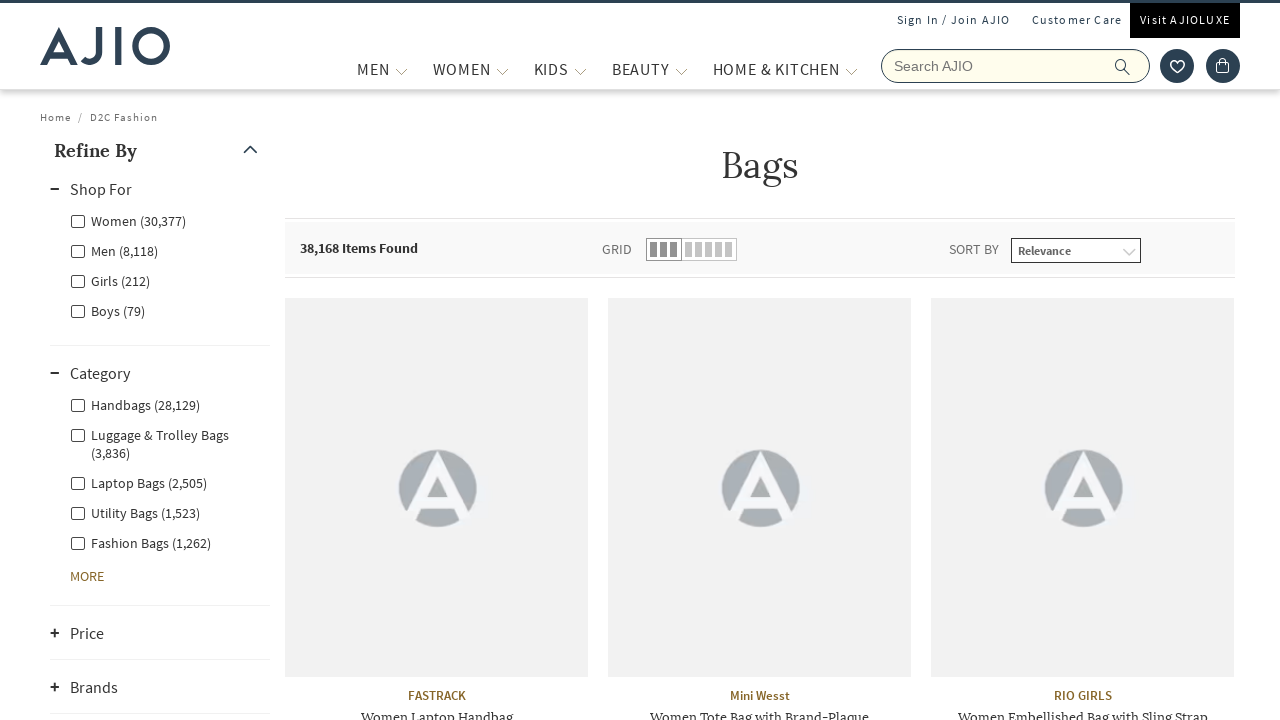

Search results and filters loaded
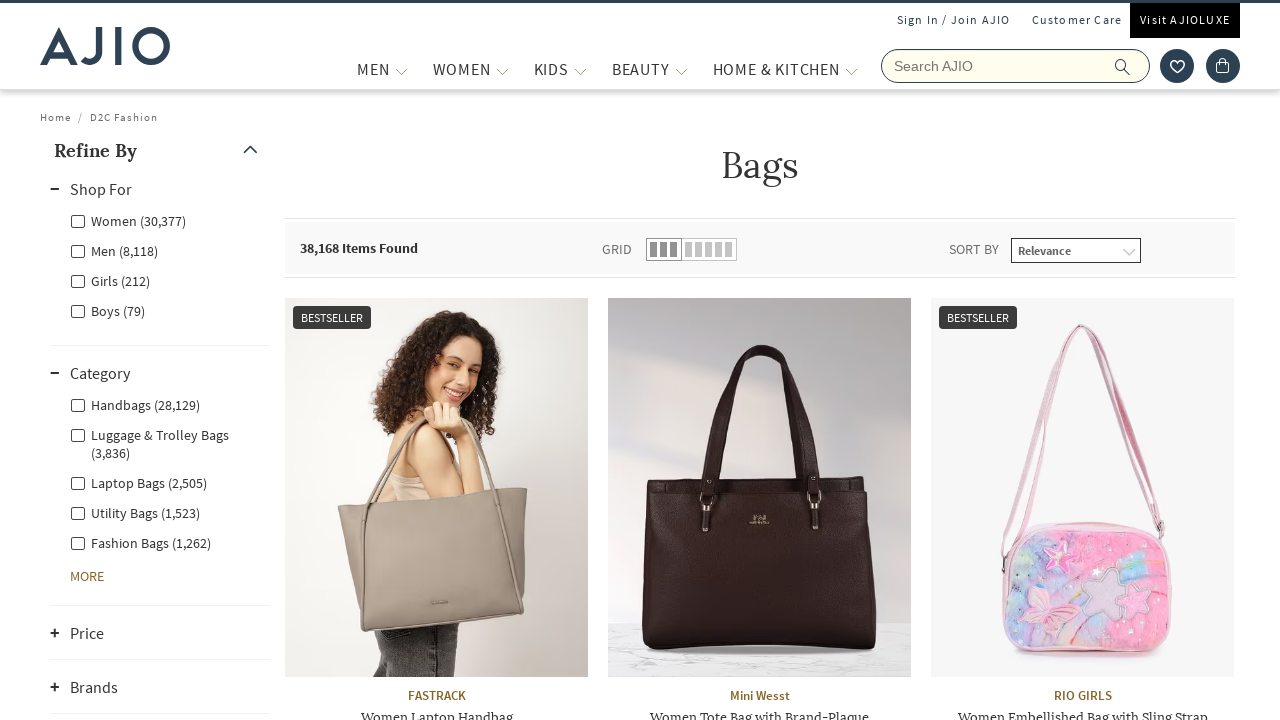

Applied gender filter for Men at (114, 250) on (//div[@class='facet-linkhead']//label)[2]
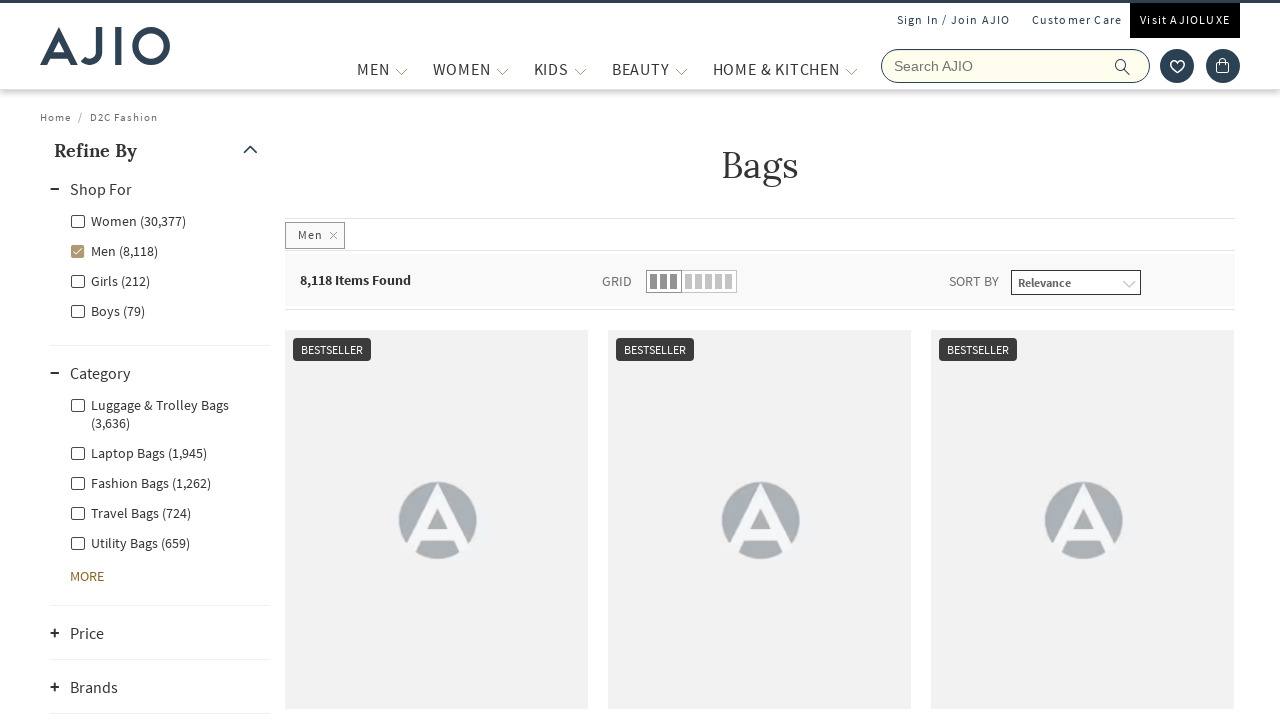

Waited for Men filter to apply
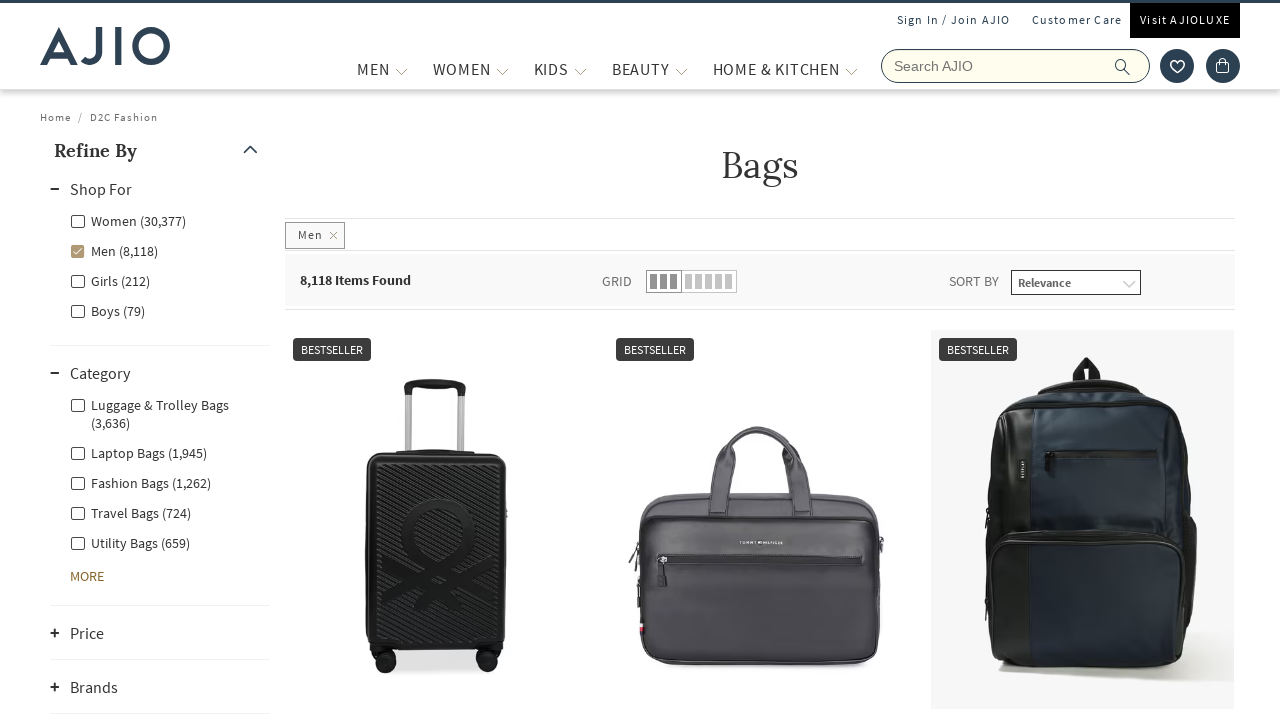

Applied Fashion Bags category filter at (140, 482) on xpath=//div[@class='facet-linkhead']//label[contains(@class,' Fashion')]
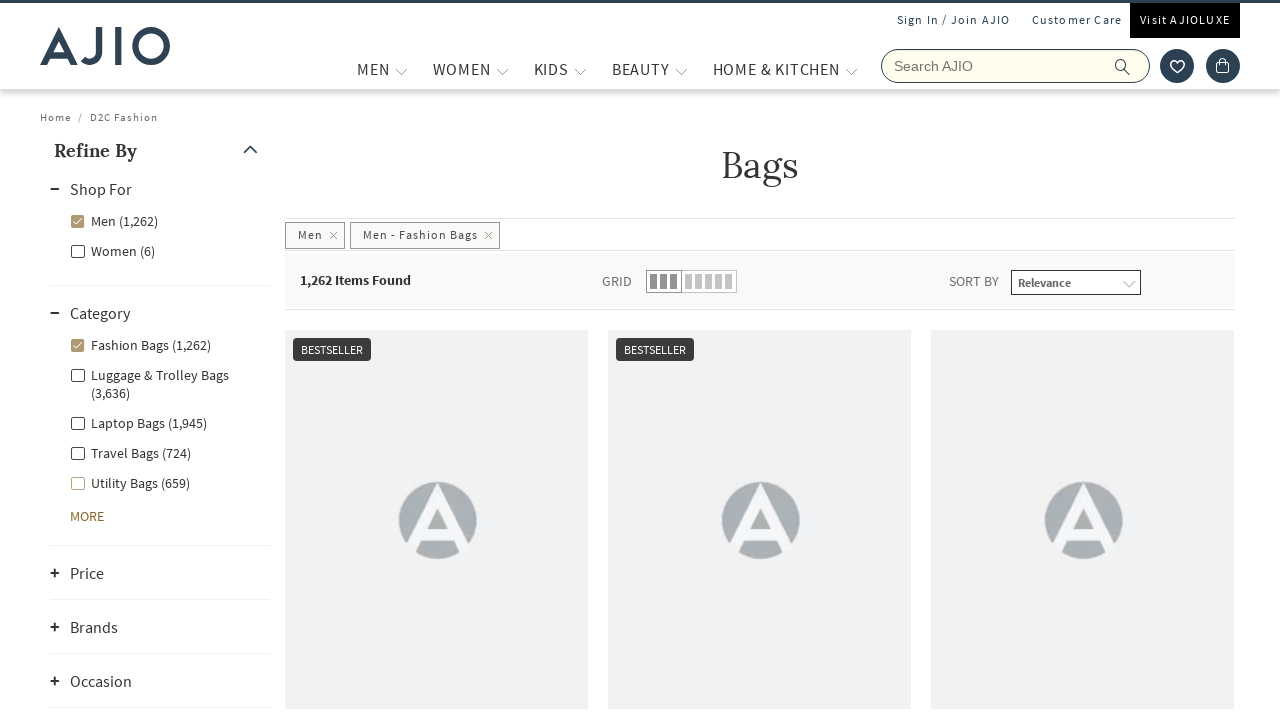

Waited for Fashion Bags filter to apply
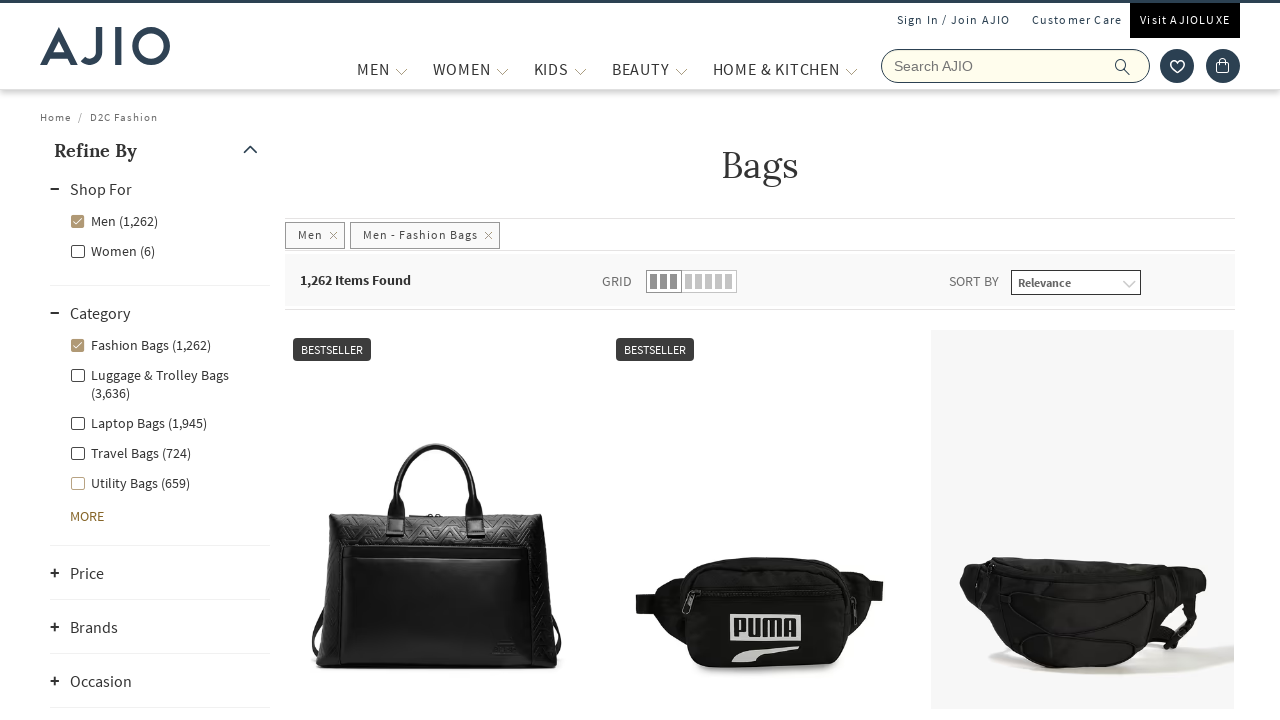

Product count is now visible
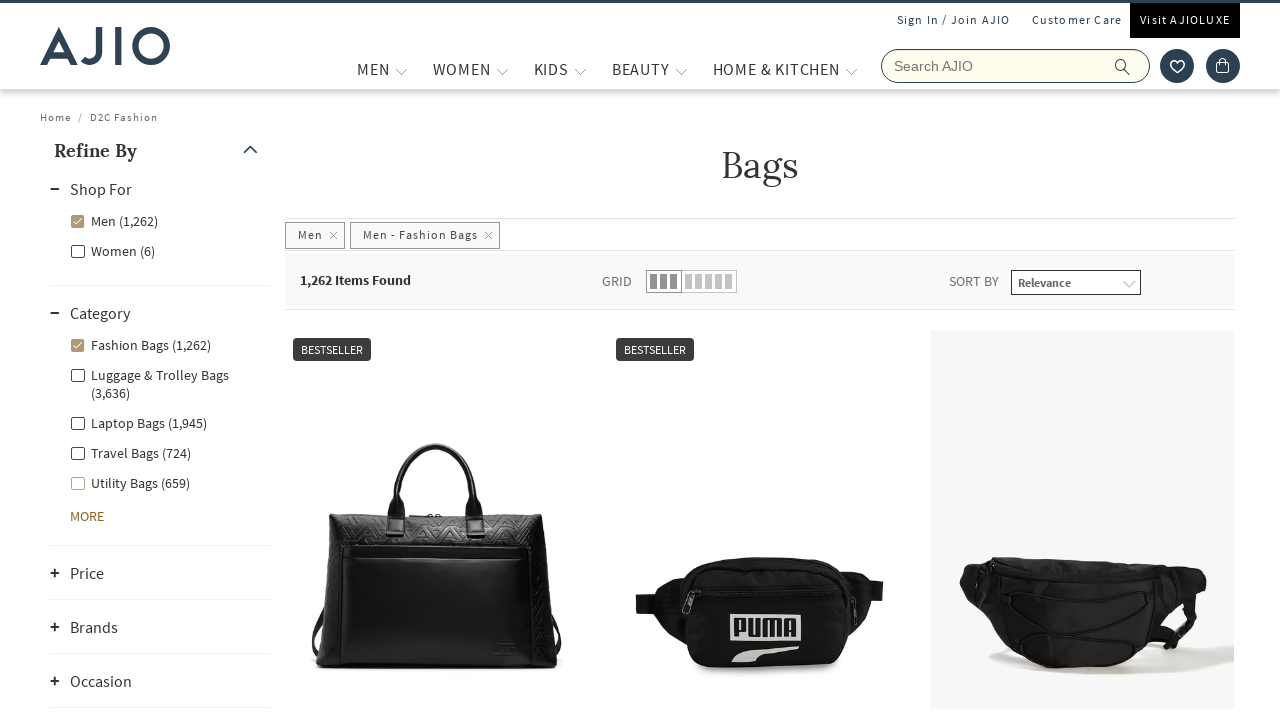

Verified that product brands are displayed
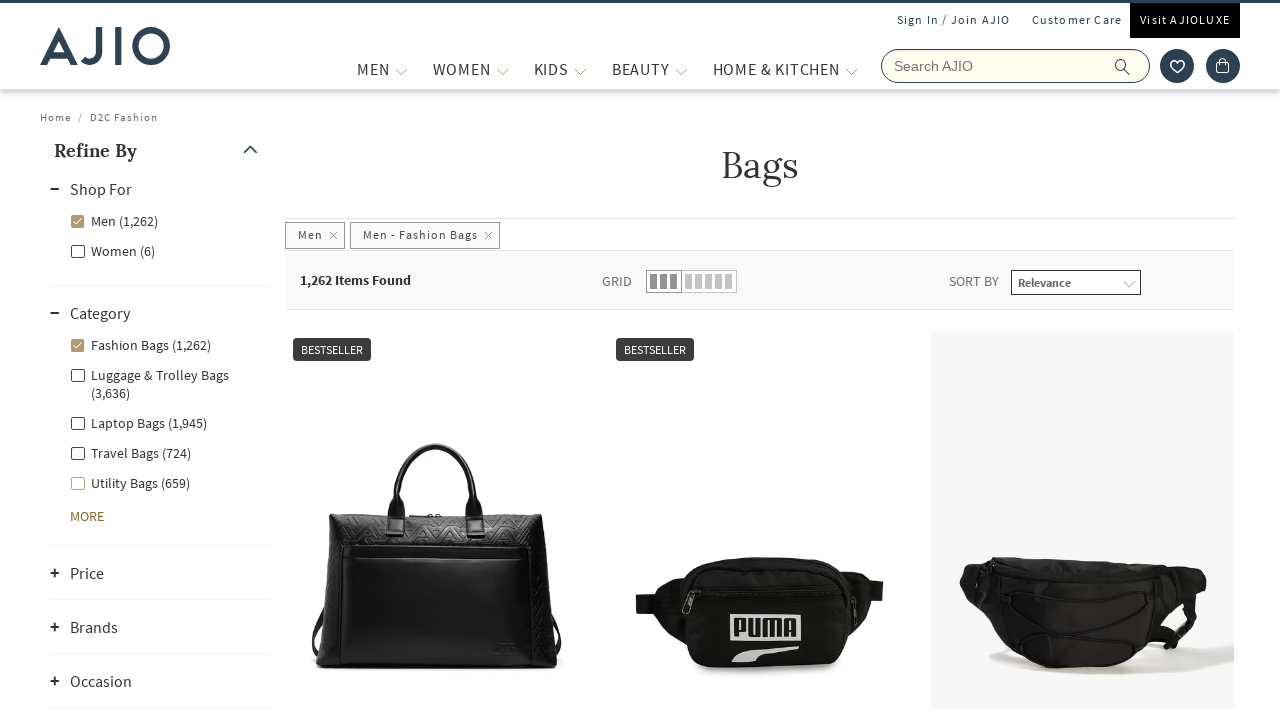

Verified that product names are displayed
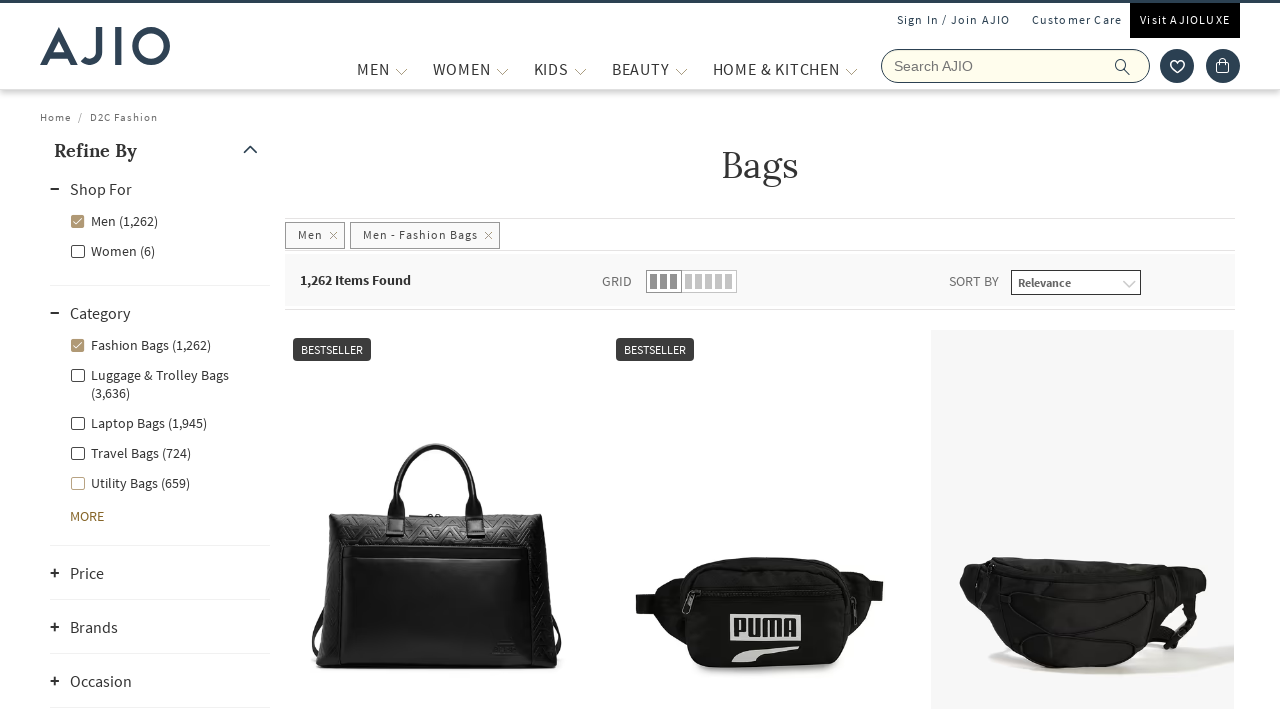

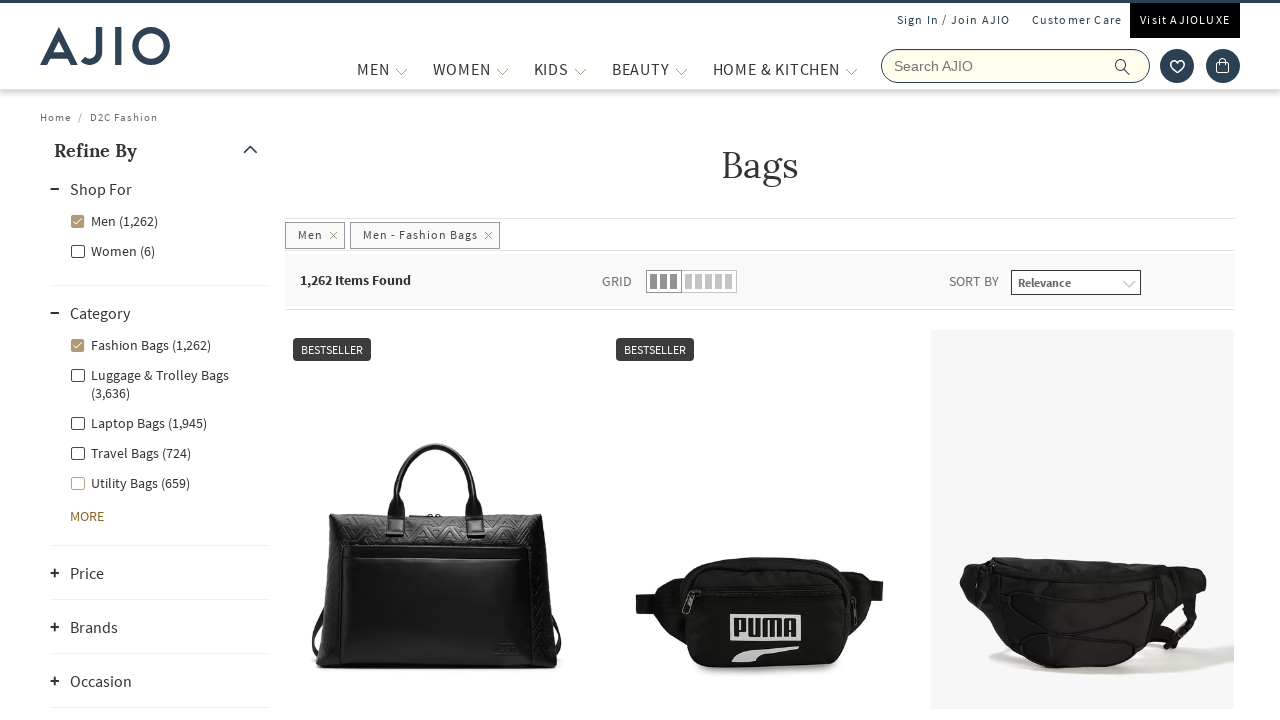